Navigates to a page and scrolls down to make a specific button element visible

Starting URL: https://www.automationtestinginsider.com/2019/08/textarea-textarea-element-defines-multi.html

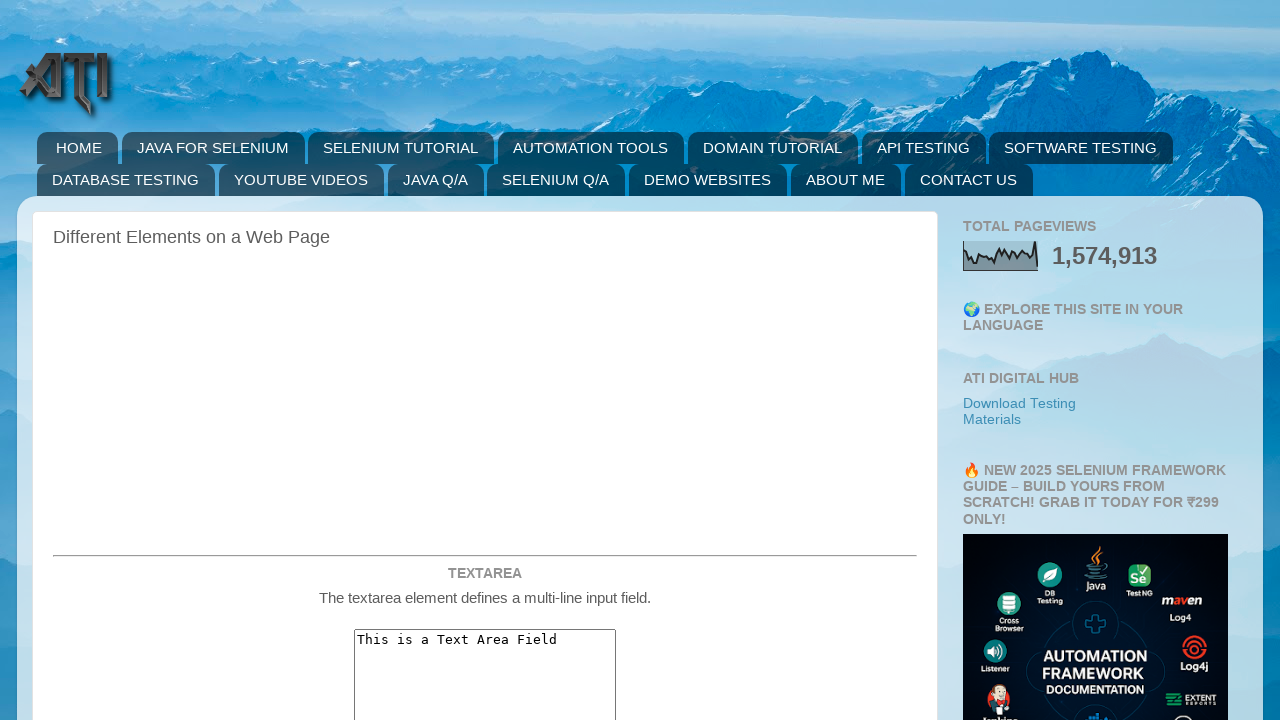

Navigated to textarea automation testing page
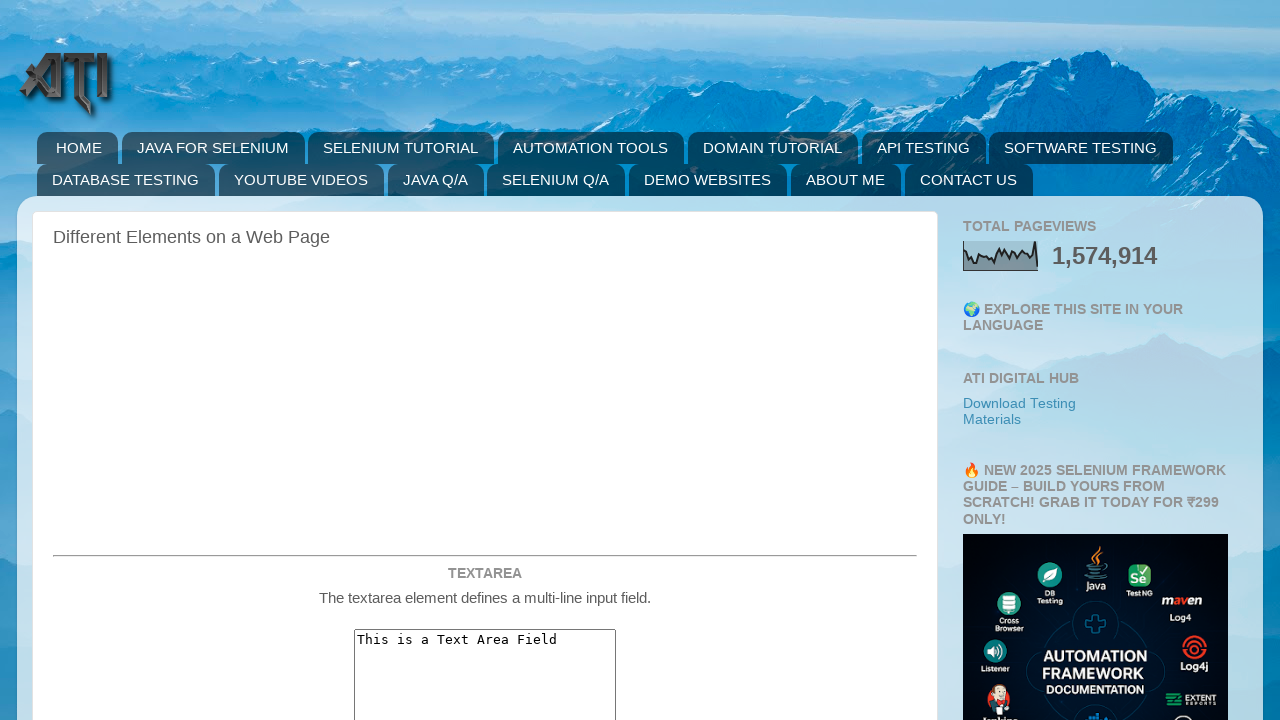

Located Simple Alert button element
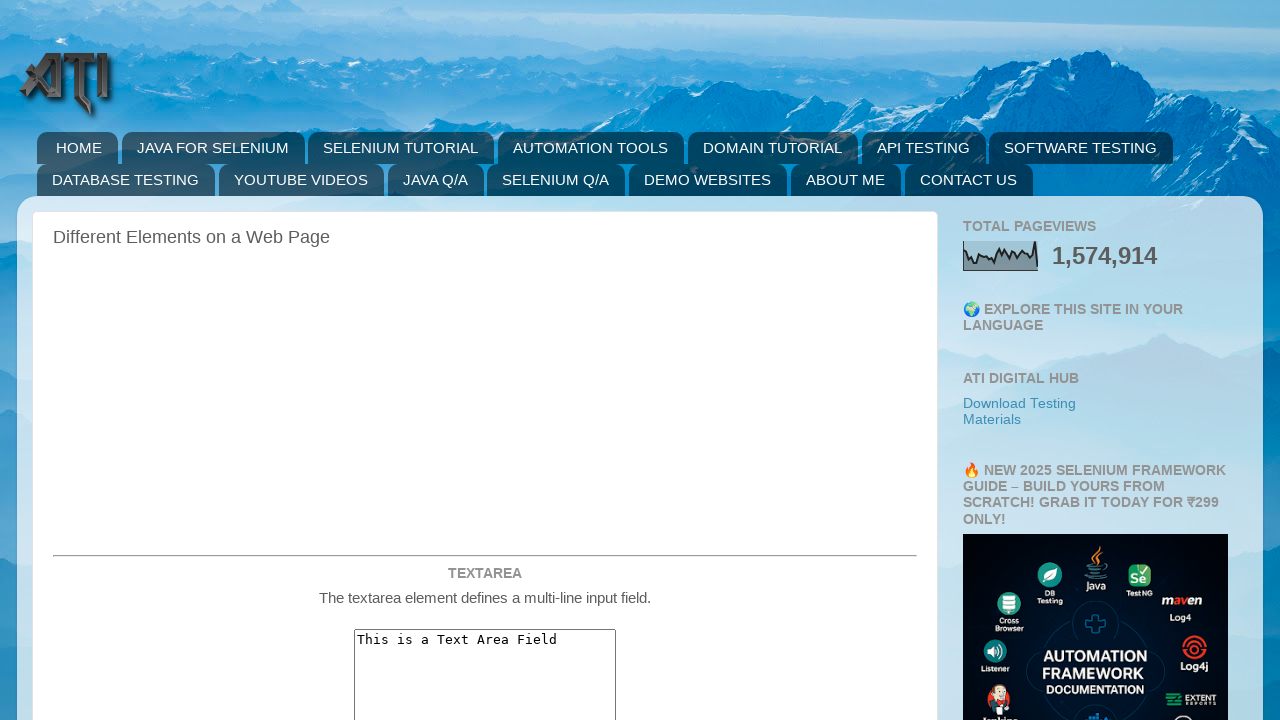

Scrolled down to make Simple Alert button visible
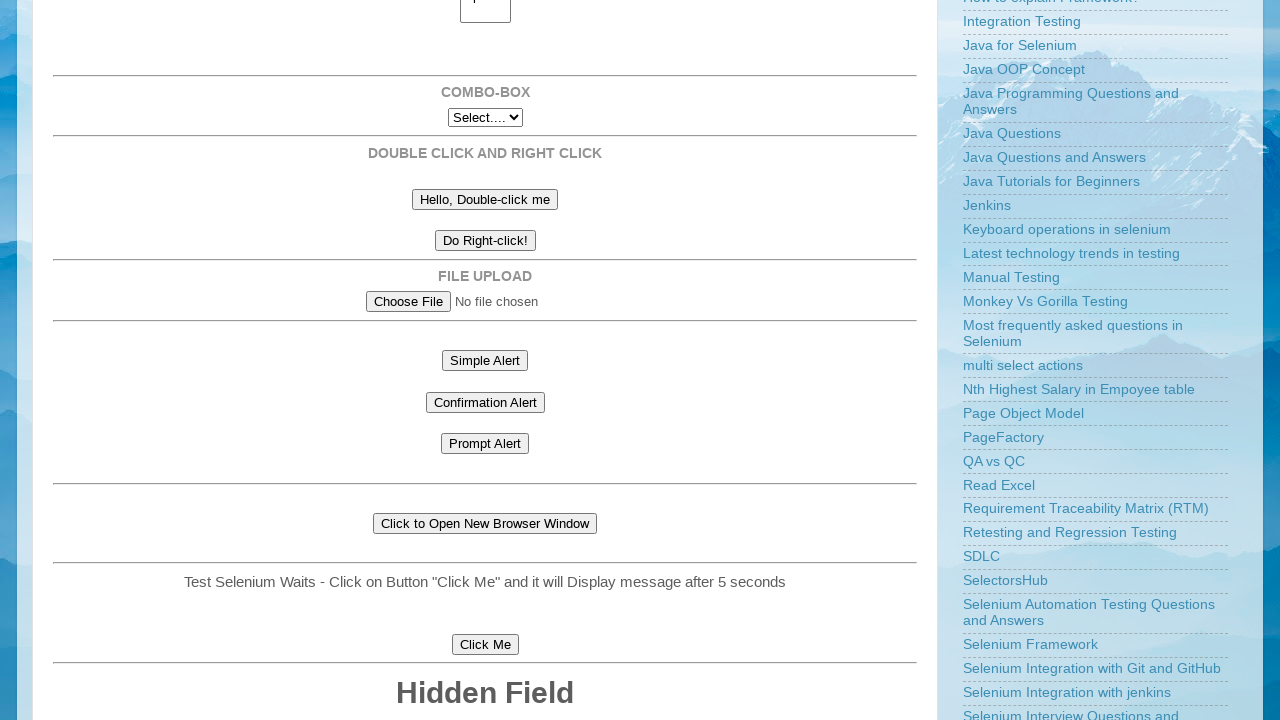

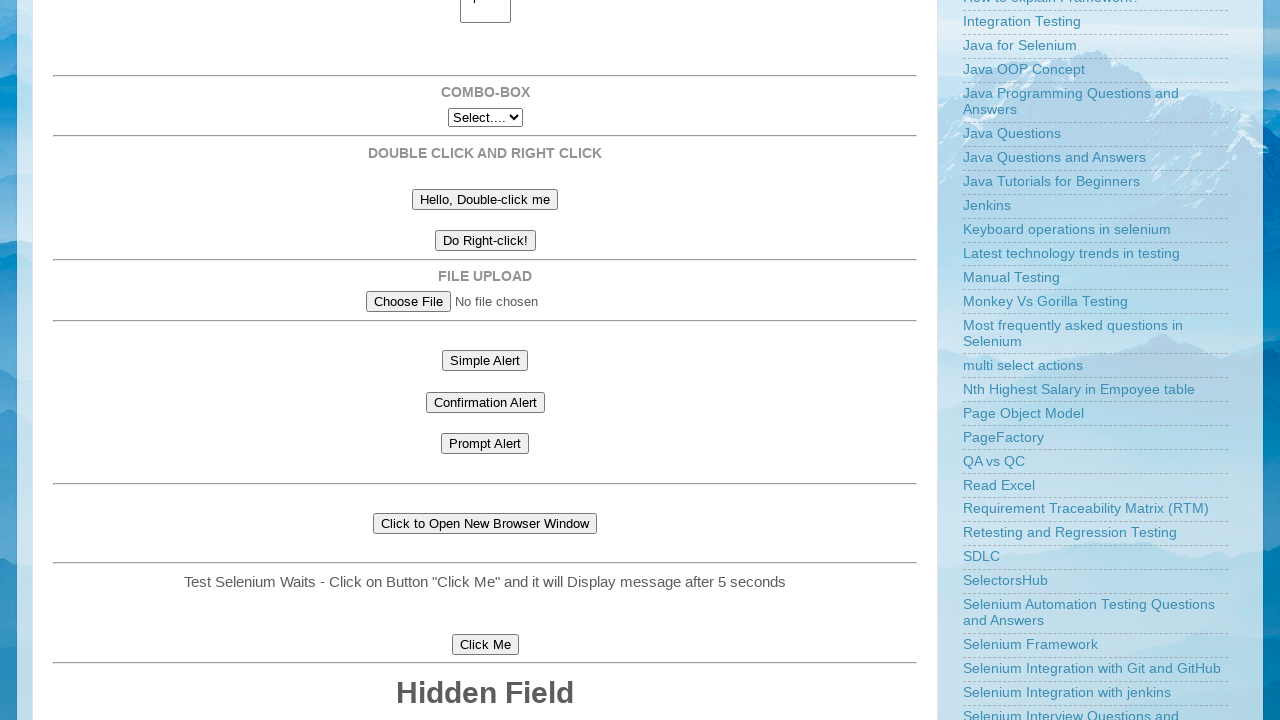